Tests radio button functionality by navigating to radio button page and selecting an option

Starting URL: https://demoqa.com/text-box

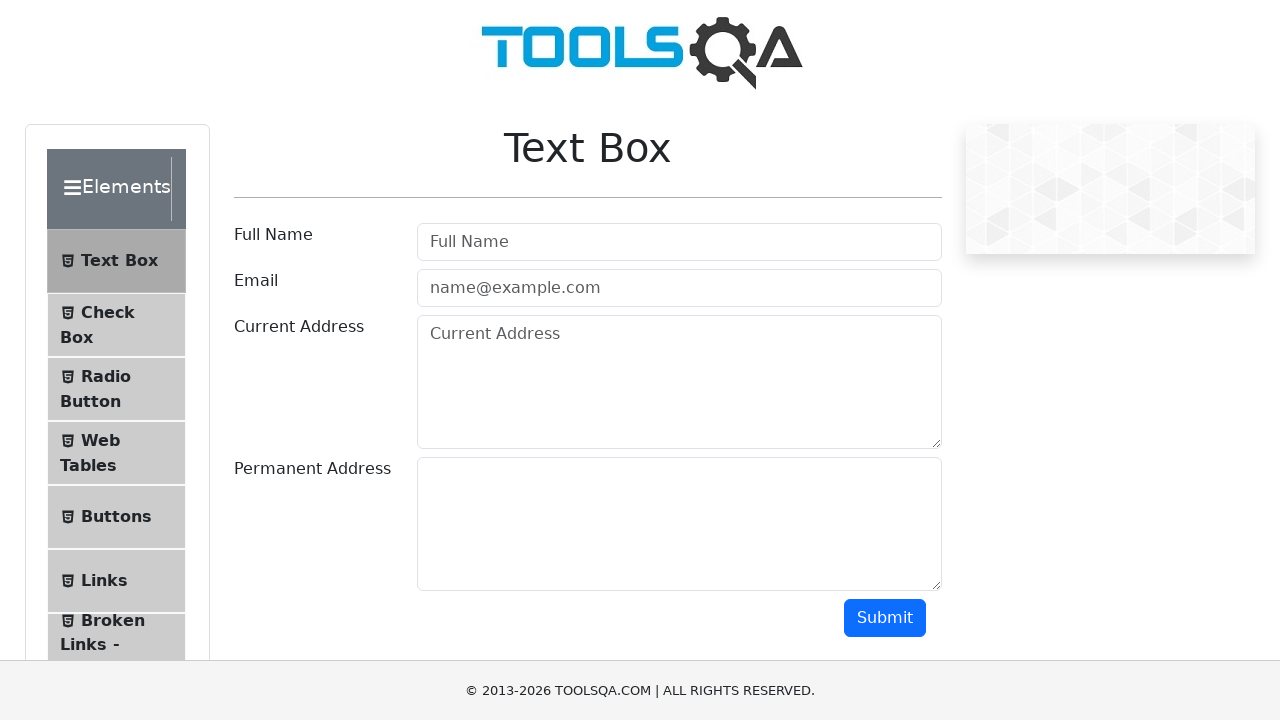

Navigated to Radio Button section at (106, 376) on span:text('Radio Button')
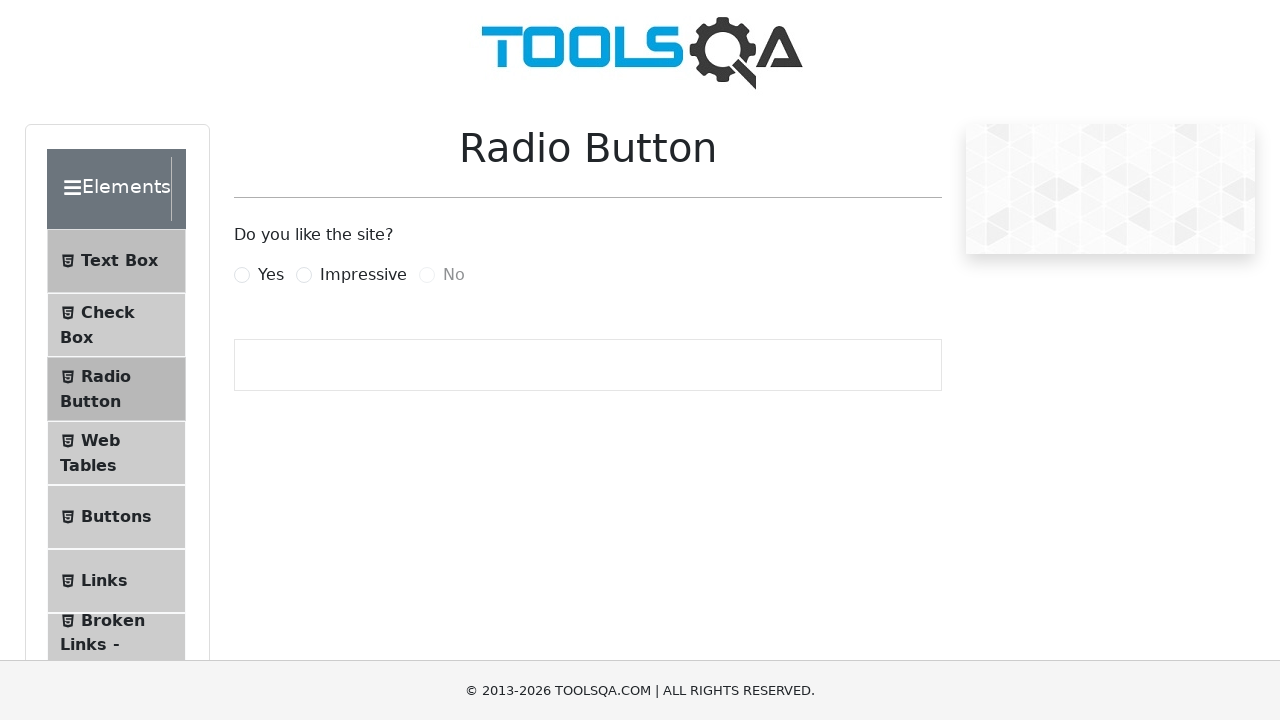

Selected Yes radio button option at (271, 275) on label[for='yesRadio']
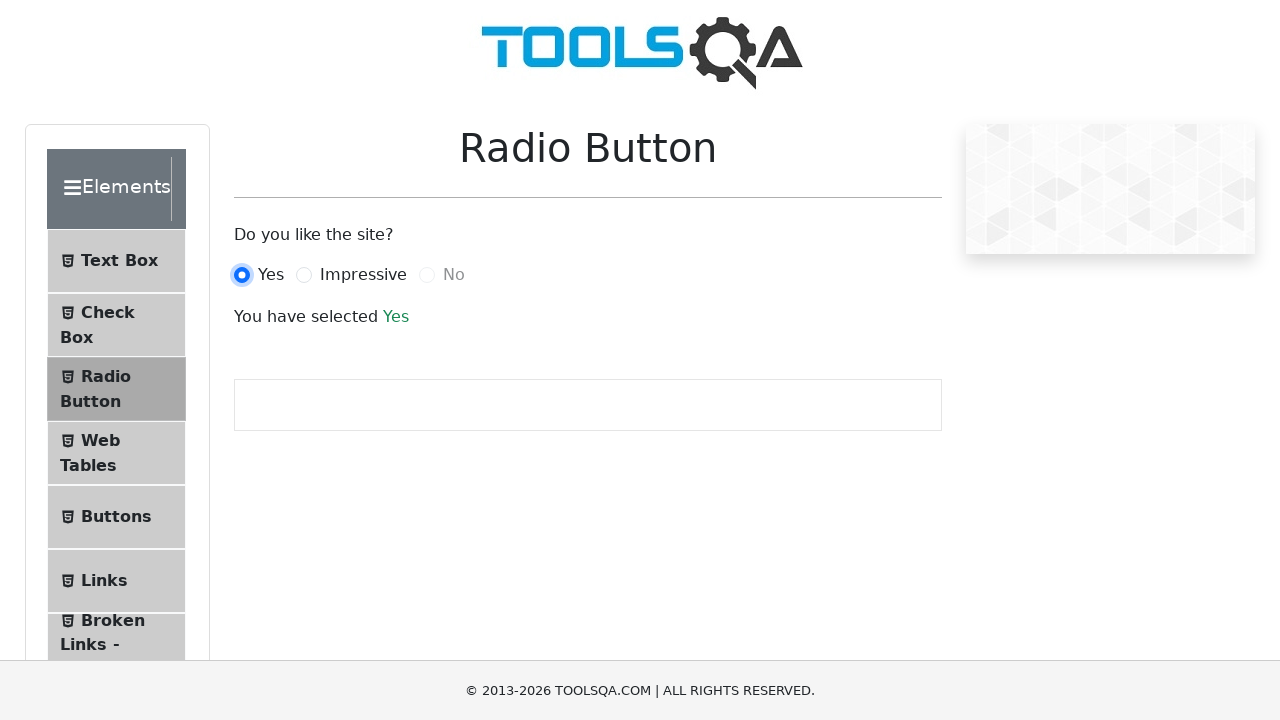

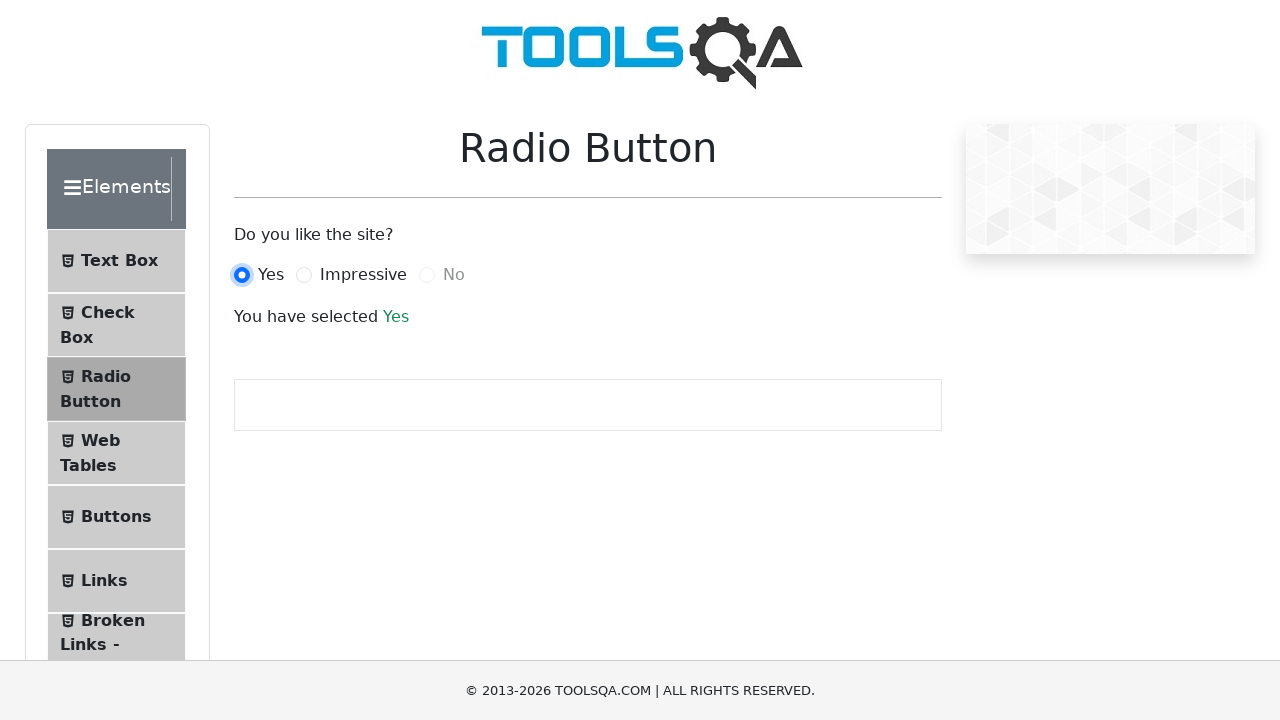